Interacts with two sliders on a t-SNE visualization dashboard by clicking through all slider step options

Starting URL: https://dash.gallery/dash-tsne/

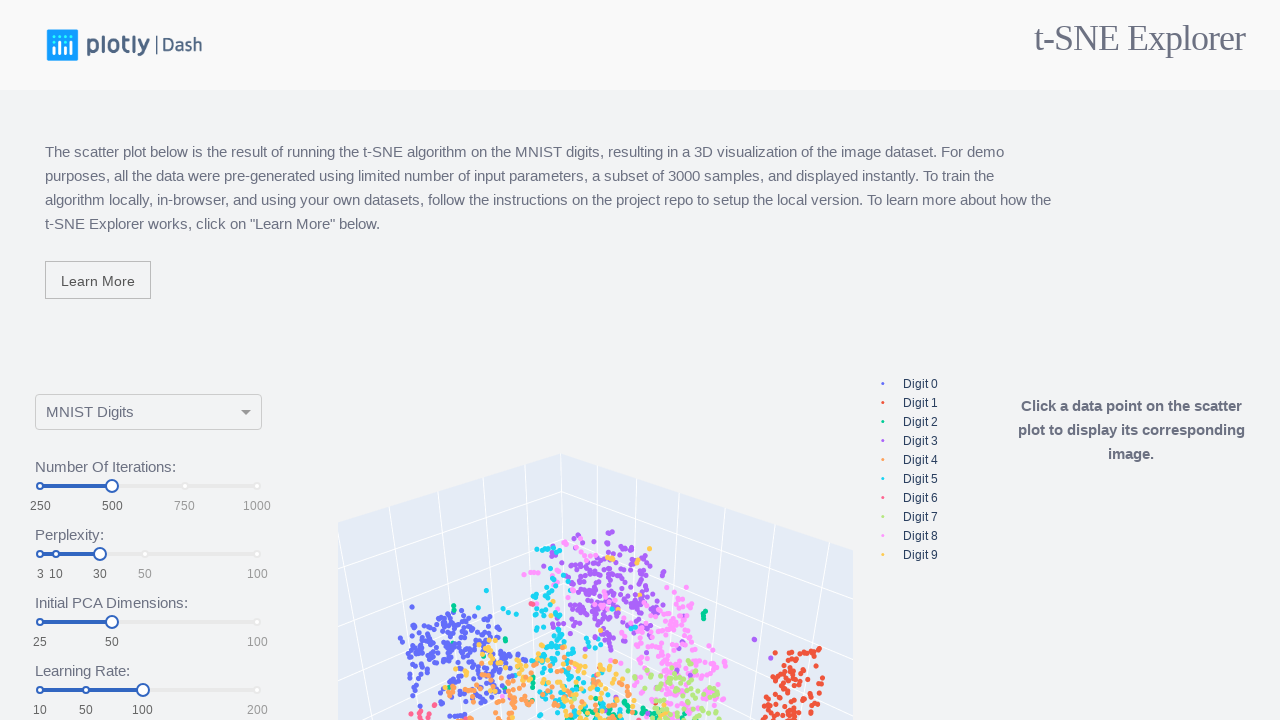

Waited 2 seconds for page to fully load
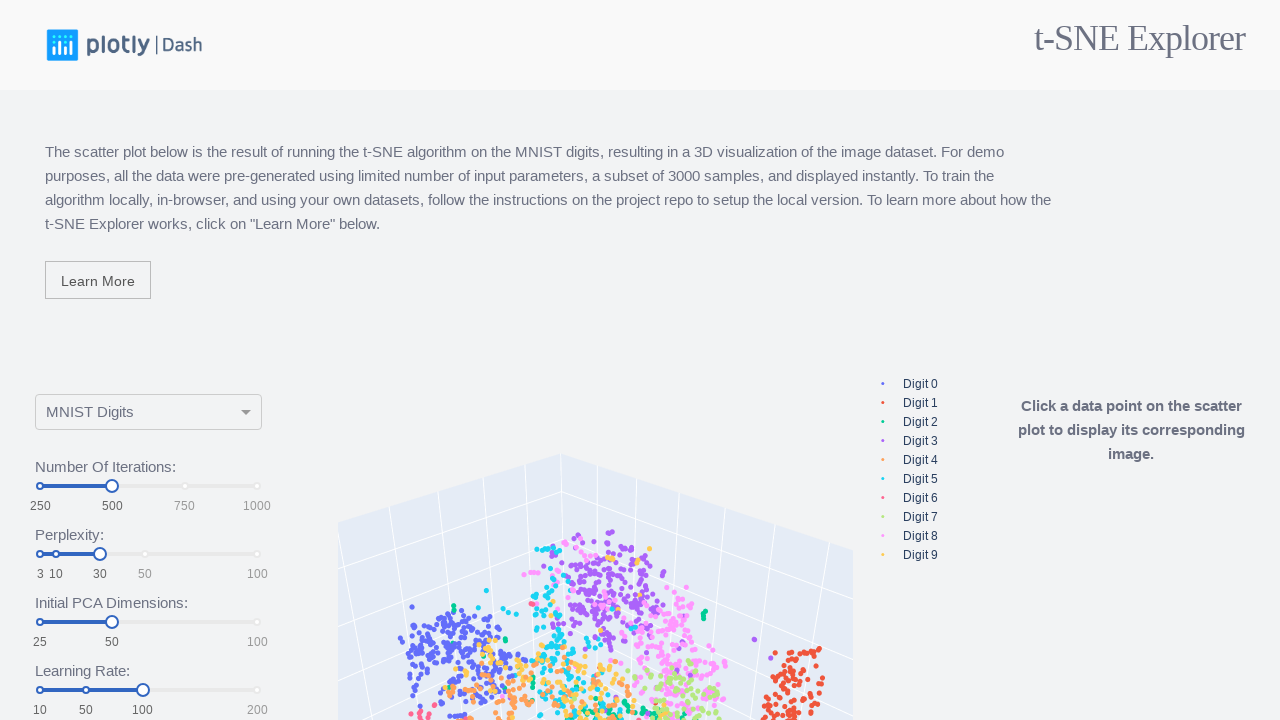

Located all step options on the first slider
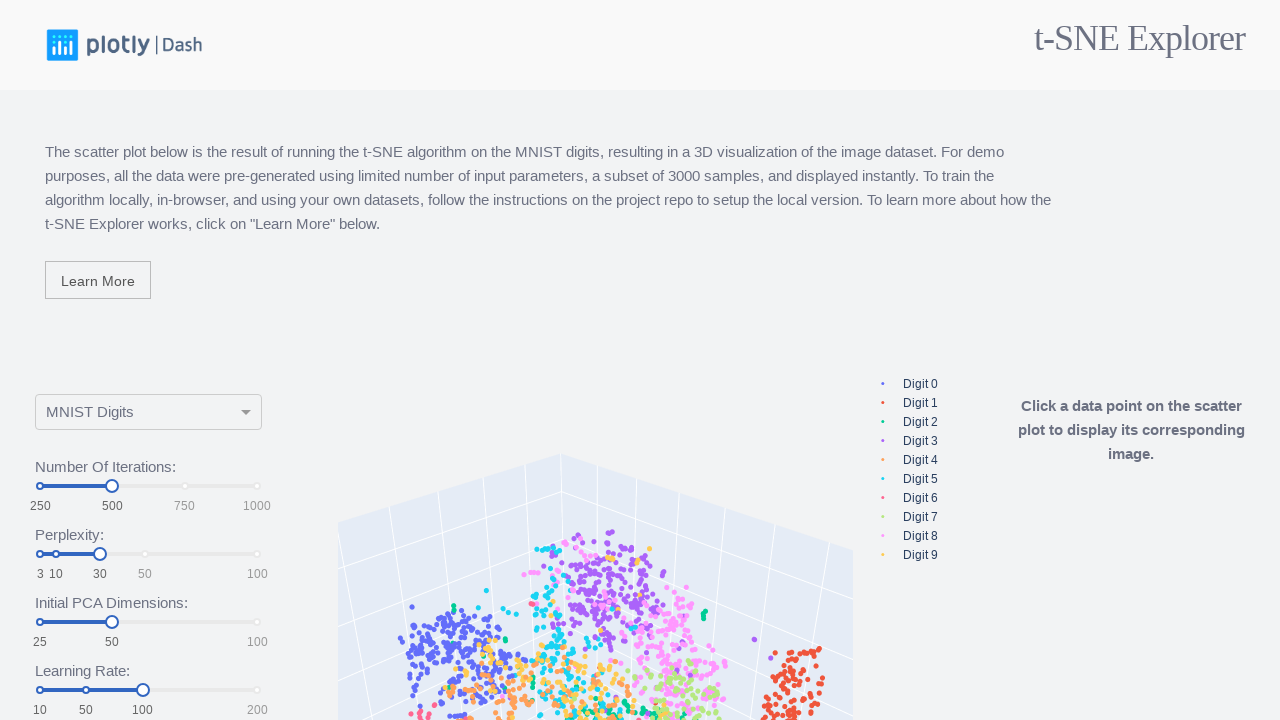

Clicked a step option on the first slider at (40, 486) on (//*[@class='rc-slider-step'])[1]/span >> nth=0
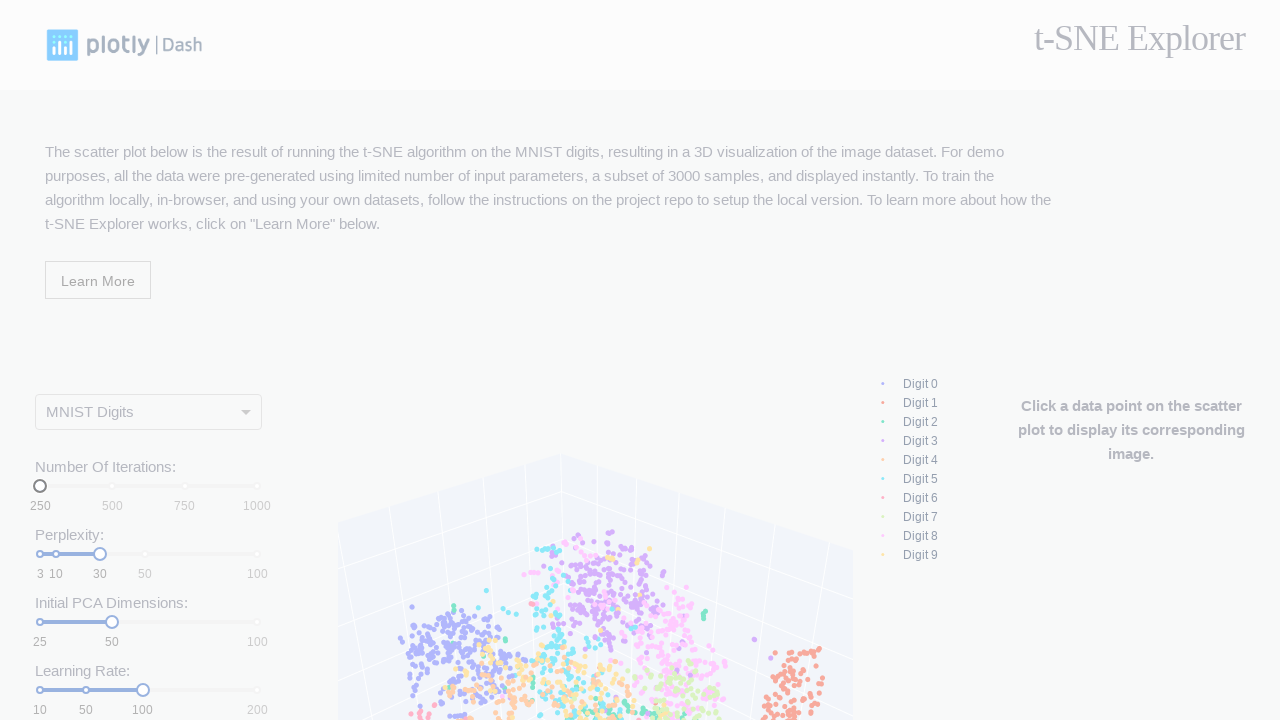

Waited 1 second for visualization to update after first slider click
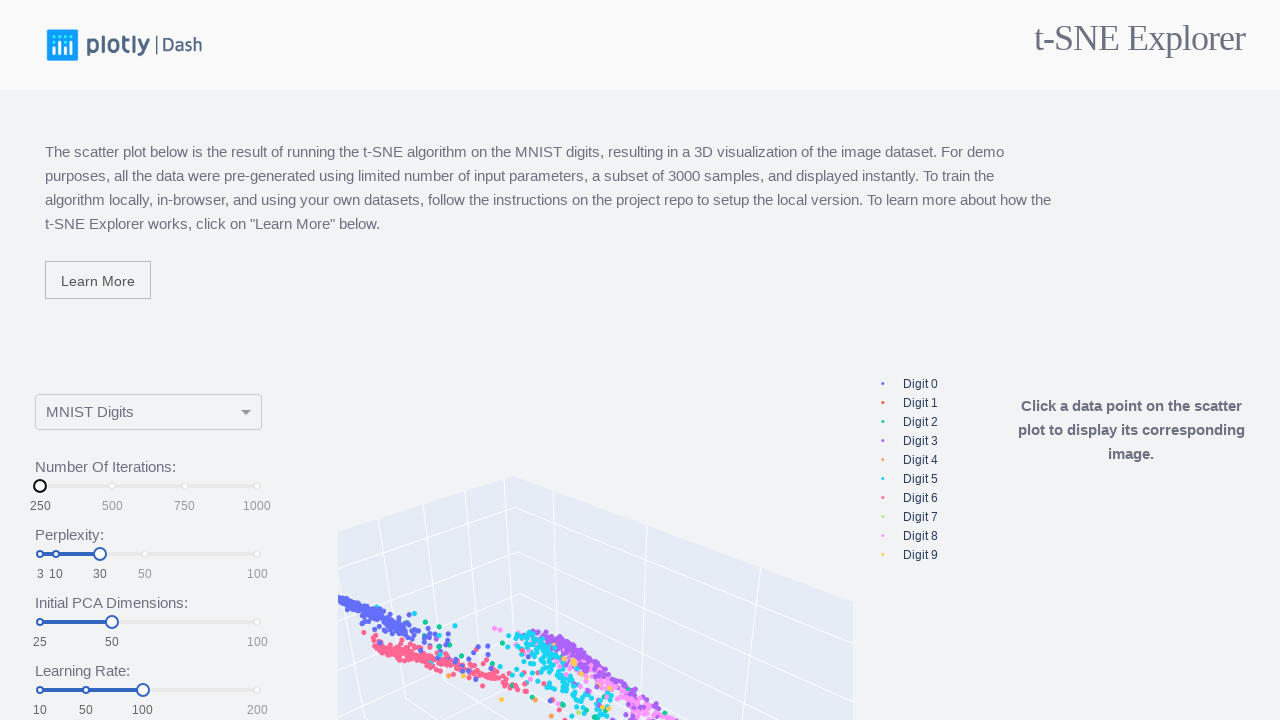

Clicked a step option on the first slider at (112, 486) on (//*[@class='rc-slider-step'])[1]/span >> nth=1
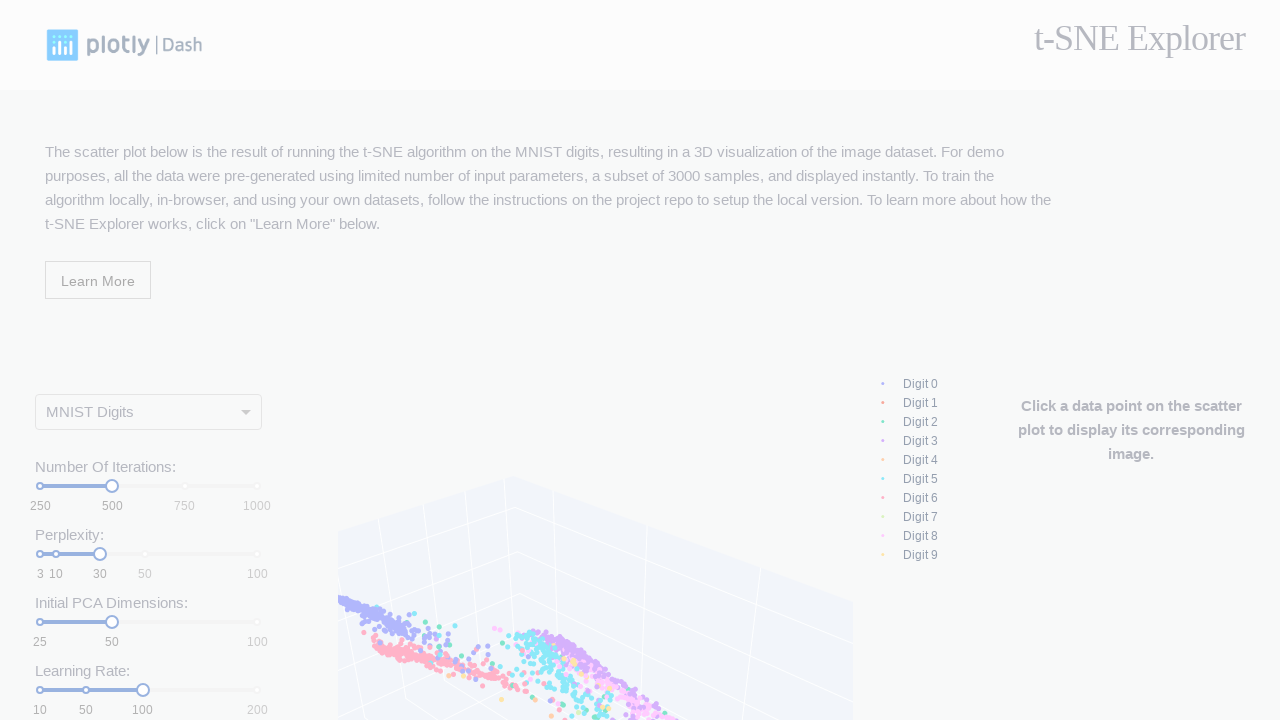

Waited 1 second for visualization to update after first slider click
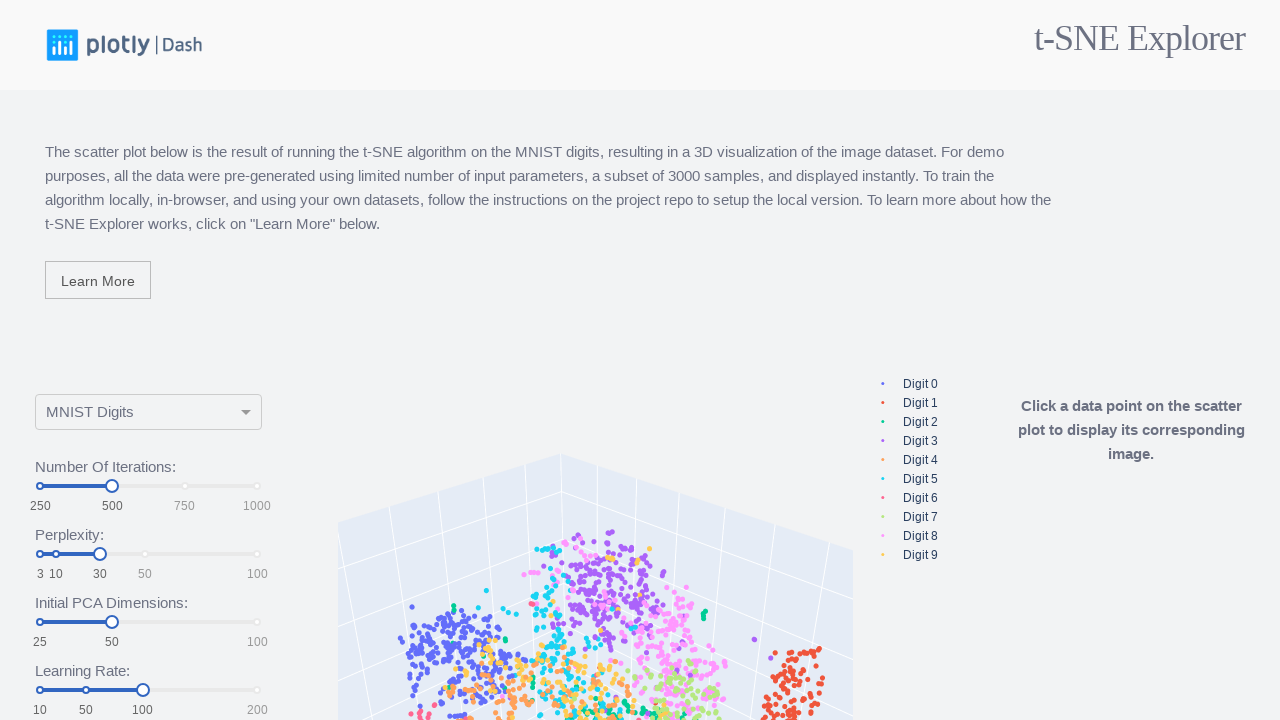

Clicked a step option on the first slider at (185, 486) on (//*[@class='rc-slider-step'])[1]/span >> nth=2
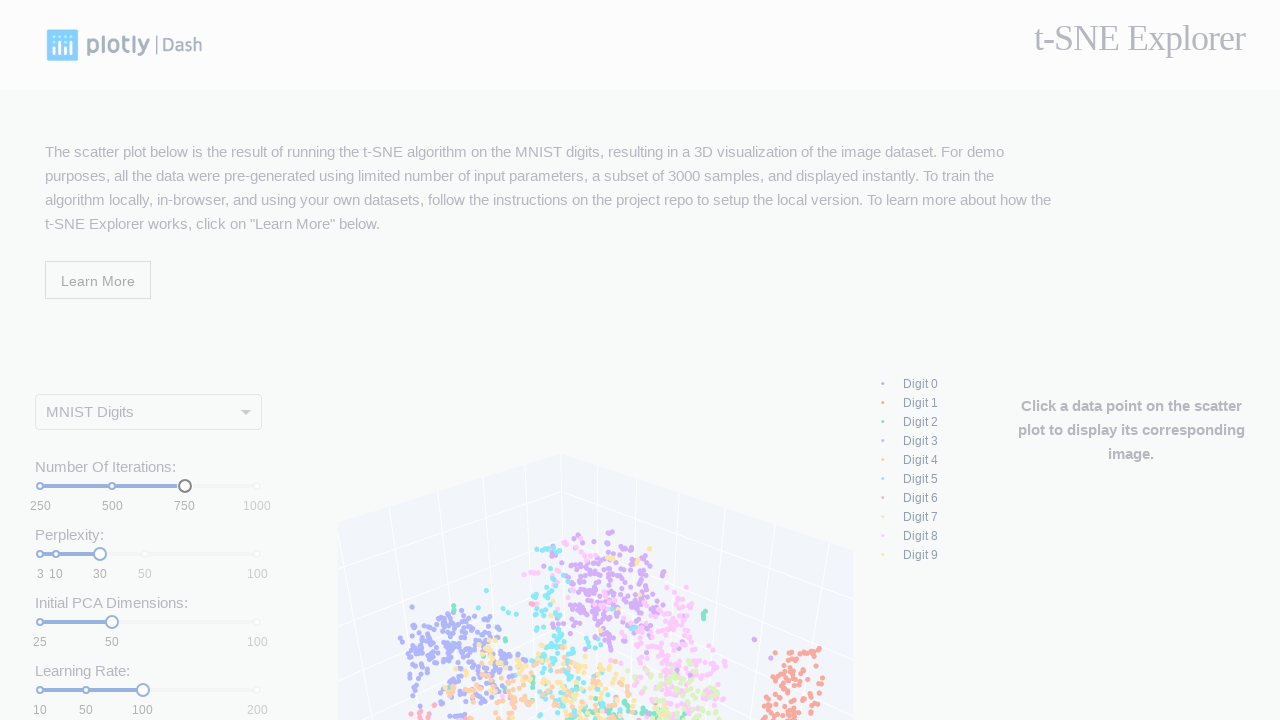

Waited 1 second for visualization to update after first slider click
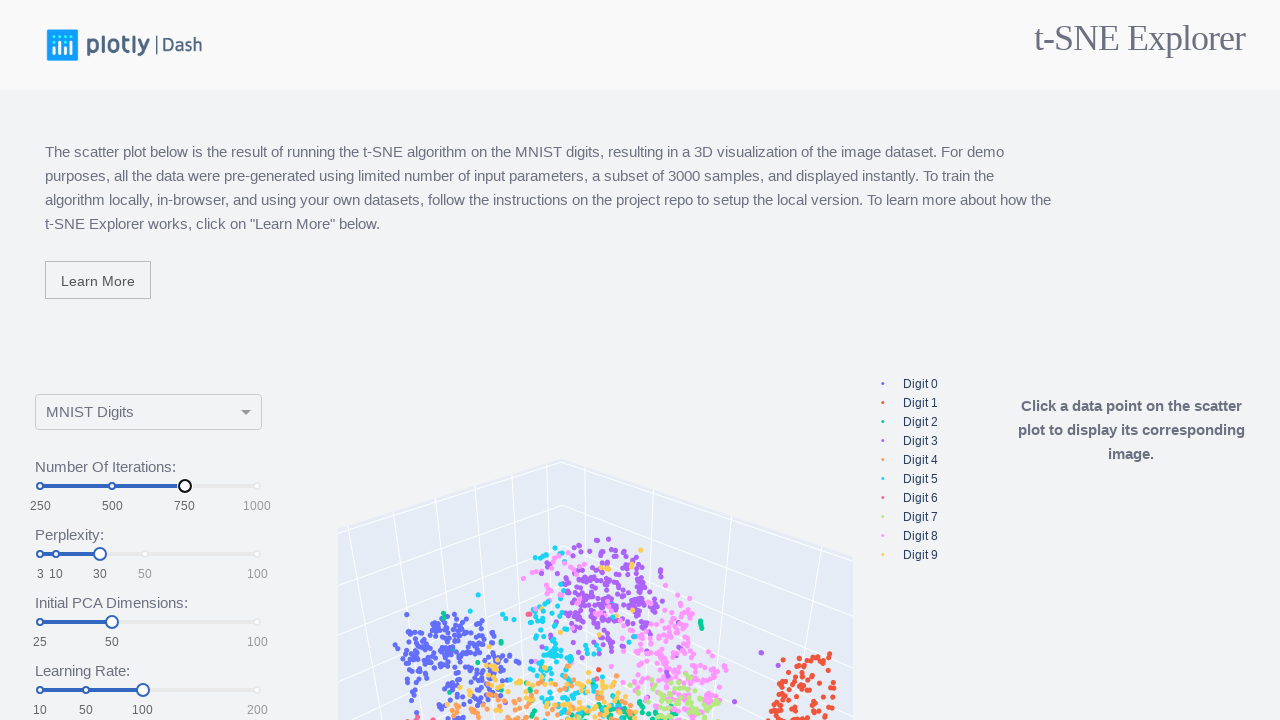

Clicked a step option on the first slider at (257, 486) on (//*[@class='rc-slider-step'])[1]/span >> nth=3
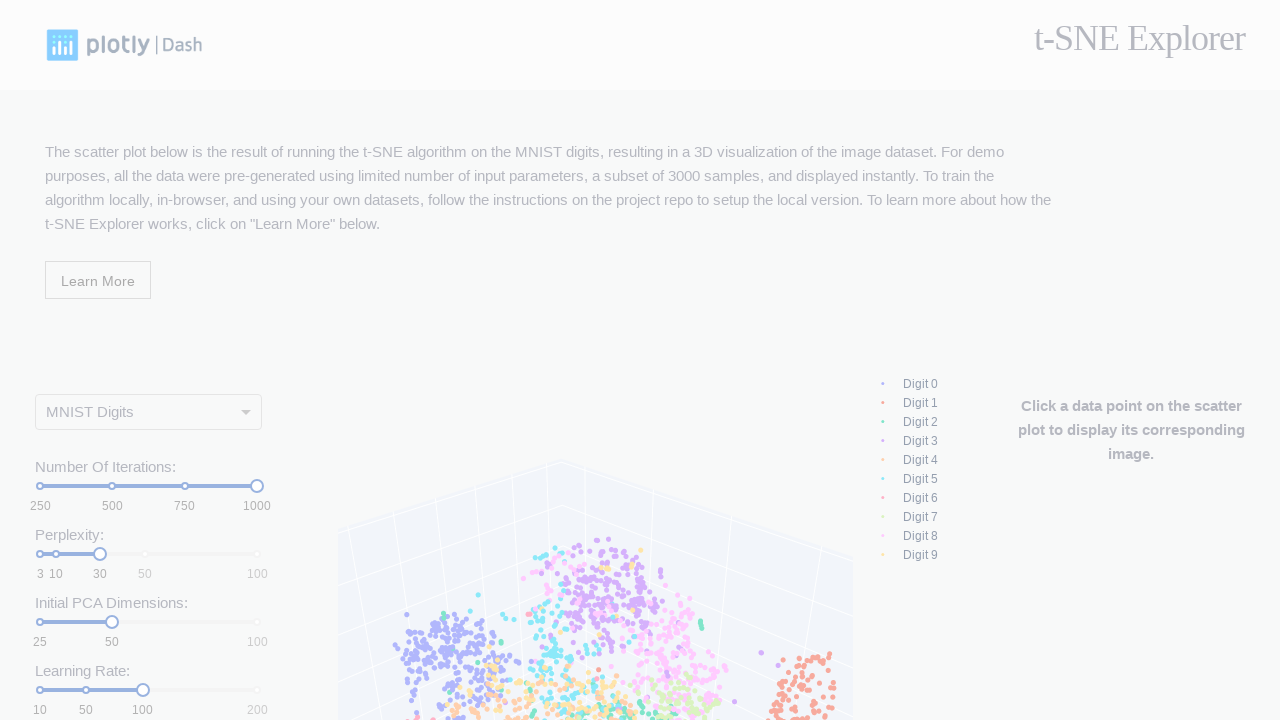

Waited 1 second for visualization to update after first slider click
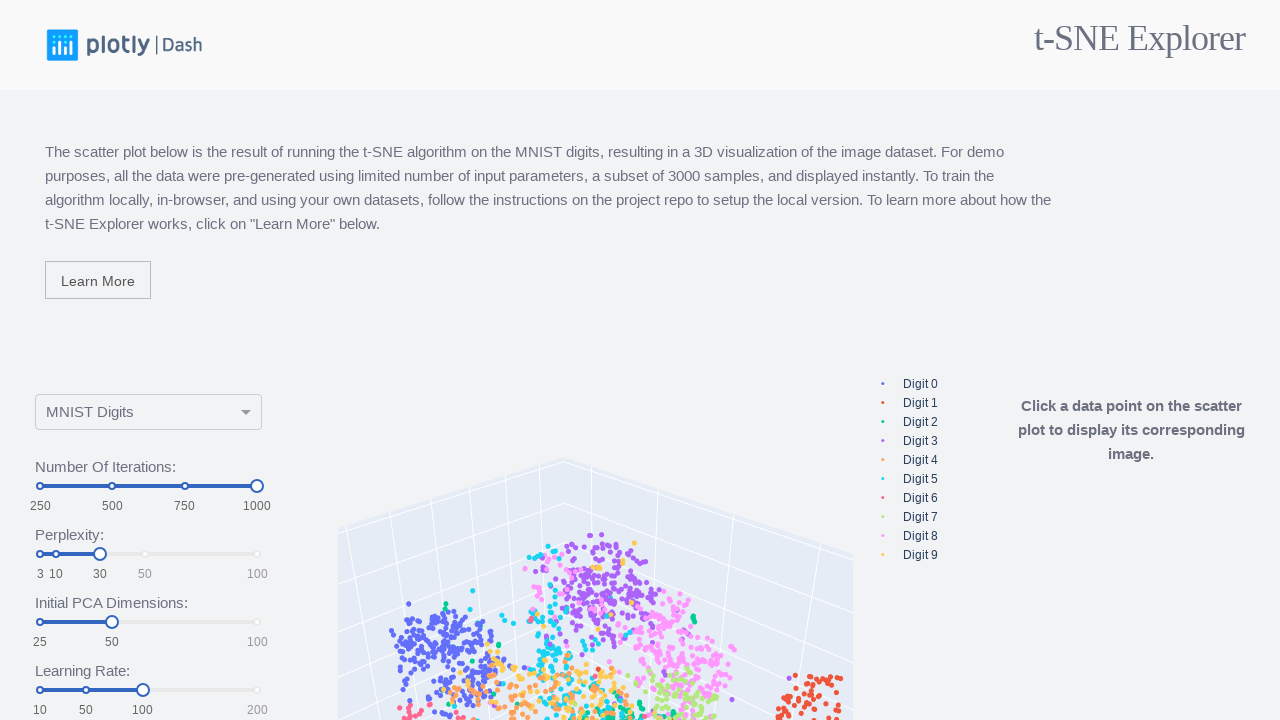

Located all step options on the second slider
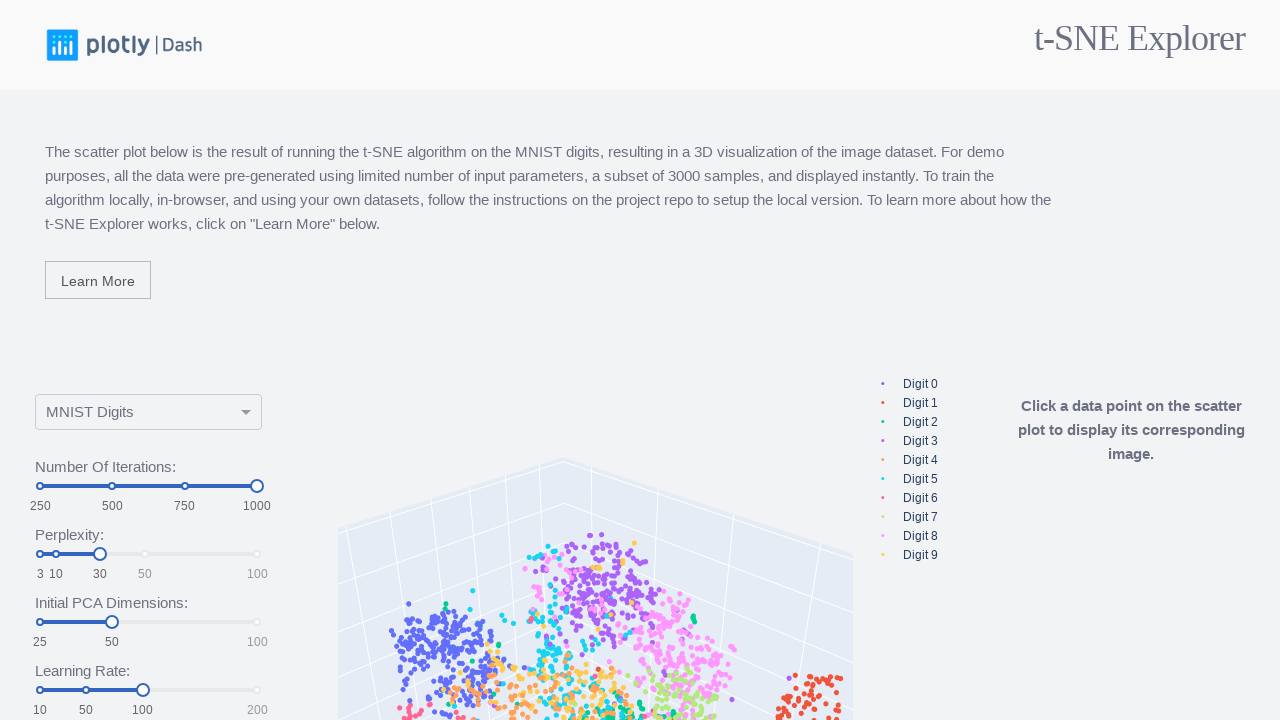

Clicked a step option on the second slider at (40, 554) on (//*[@class='rc-slider-step'])[2]/span >> nth=0
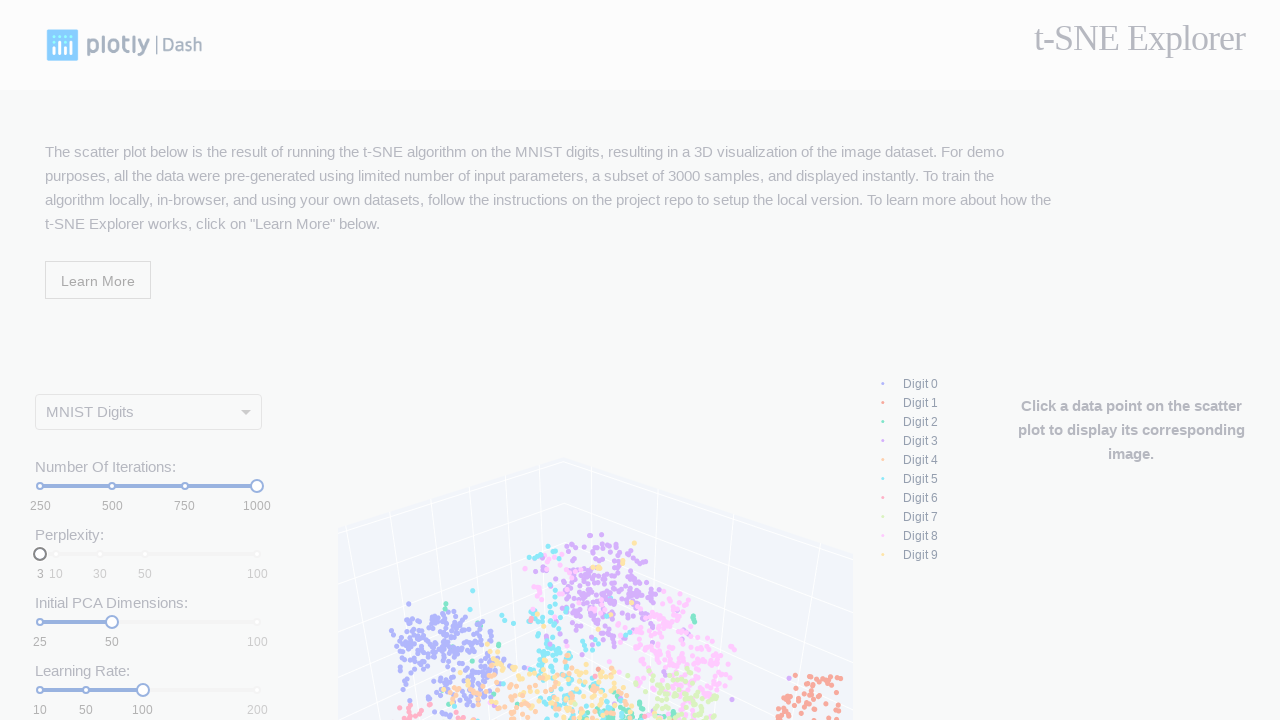

Waited 1 second for visualization to update after second slider click
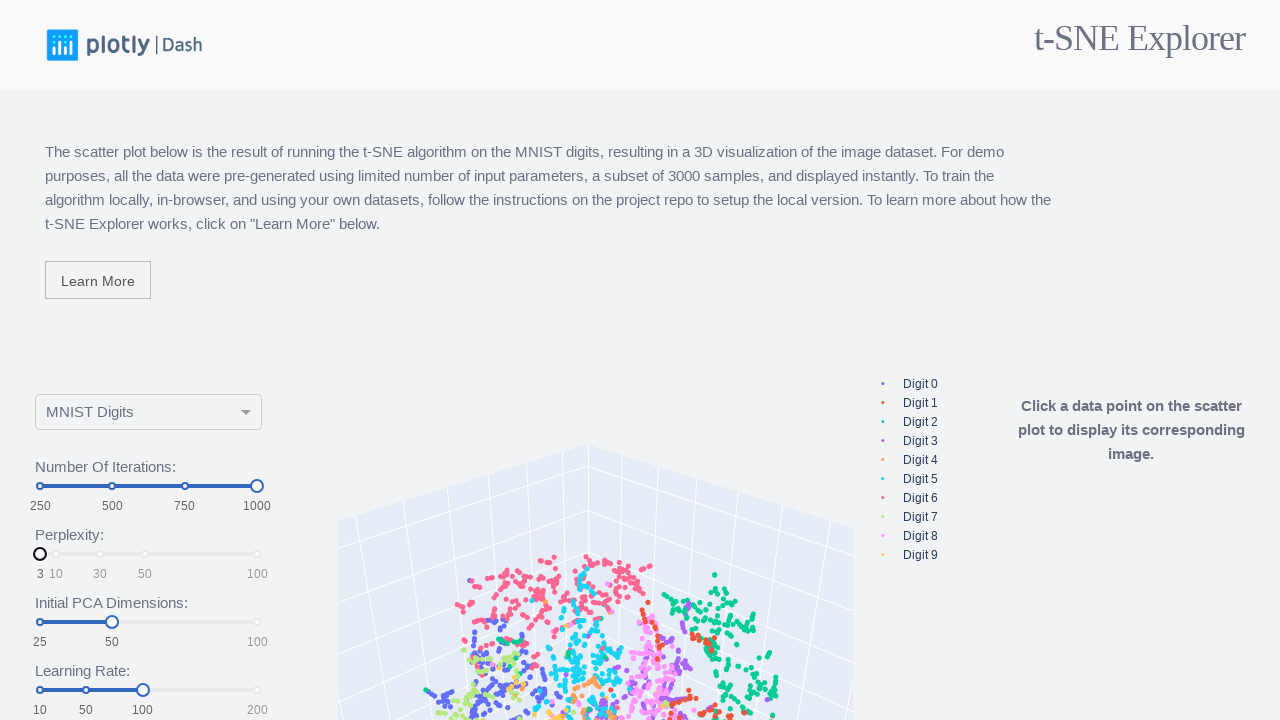

Clicked a step option on the second slider at (56, 554) on (//*[@class='rc-slider-step'])[2]/span >> nth=1
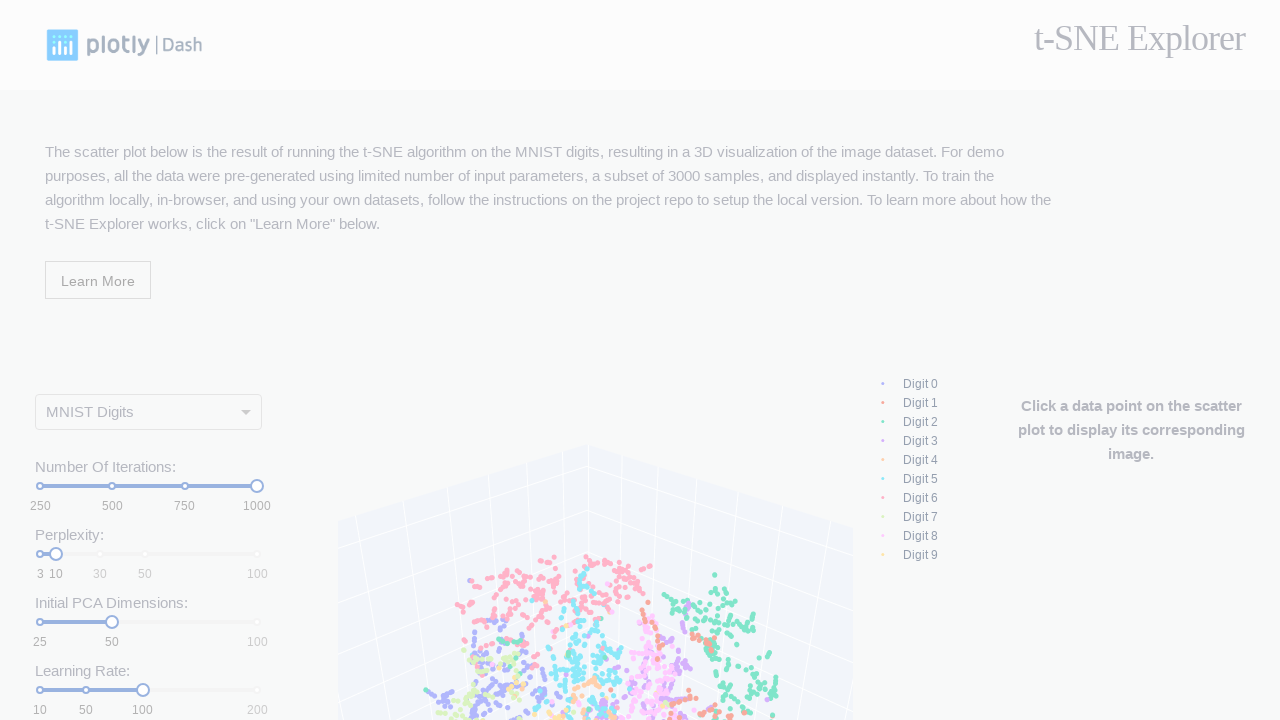

Waited 1 second for visualization to update after second slider click
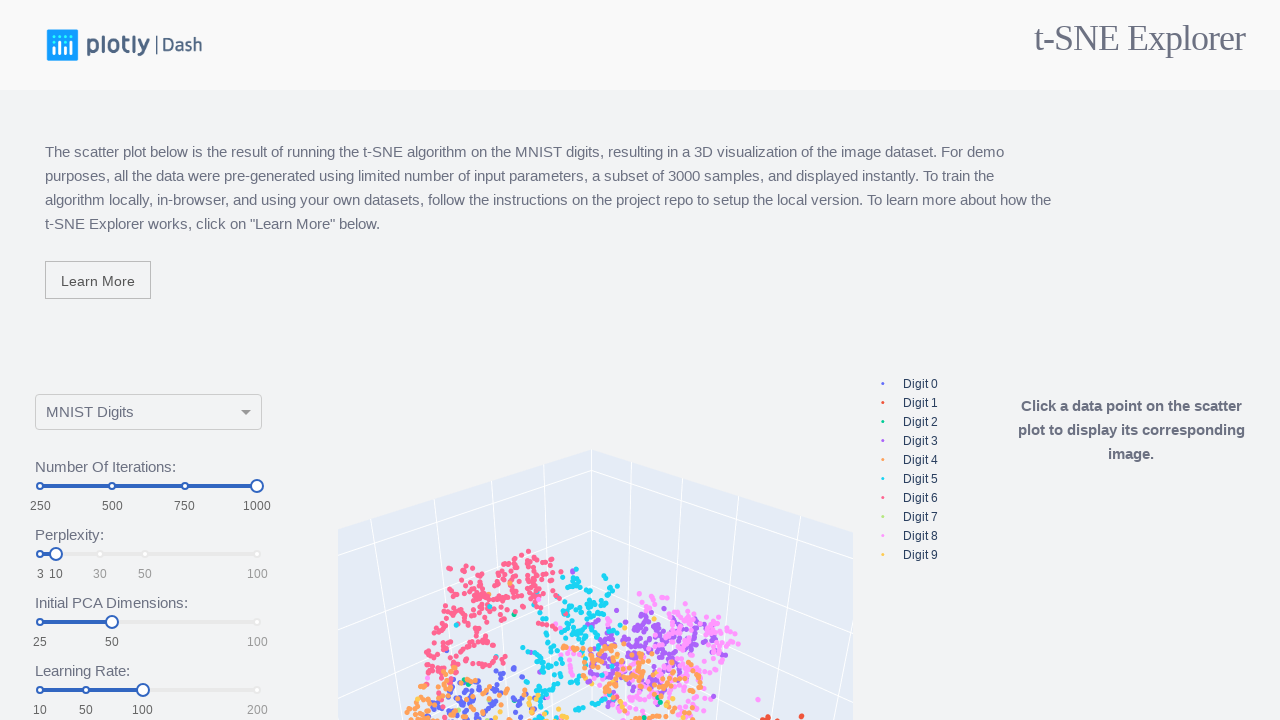

Clicked a step option on the second slider at (100, 554) on (//*[@class='rc-slider-step'])[2]/span >> nth=2
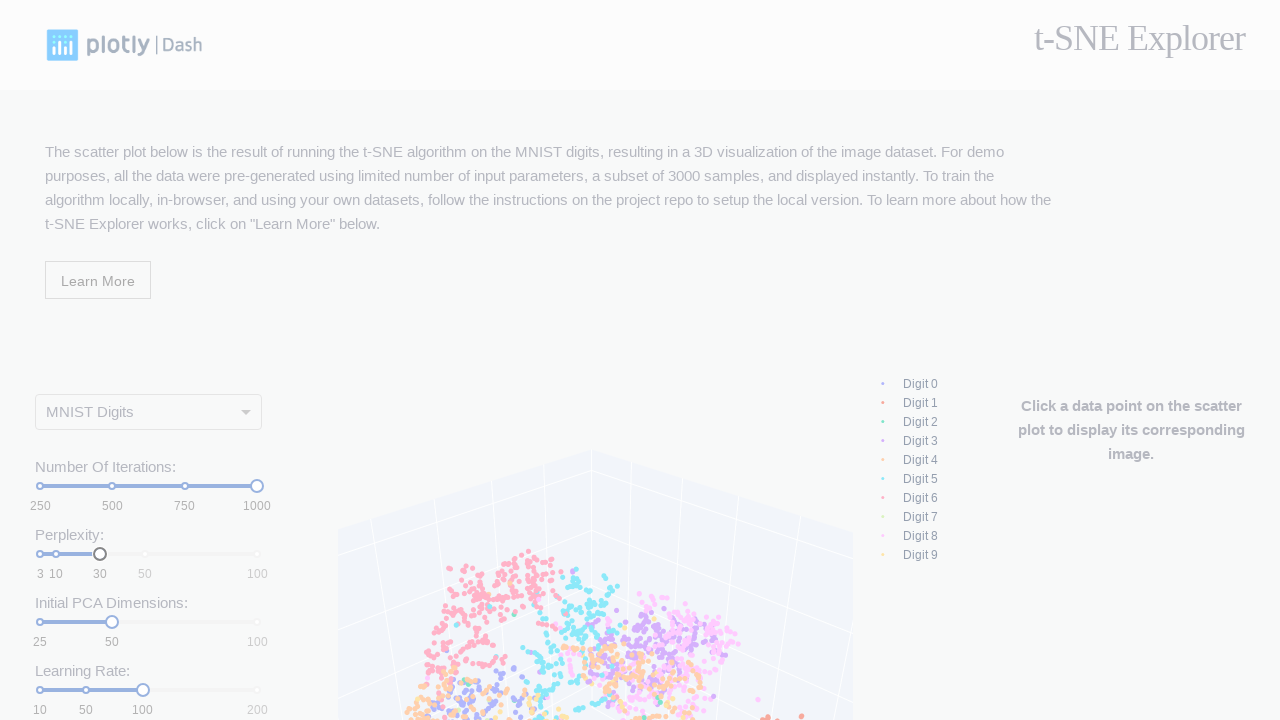

Waited 1 second for visualization to update after second slider click
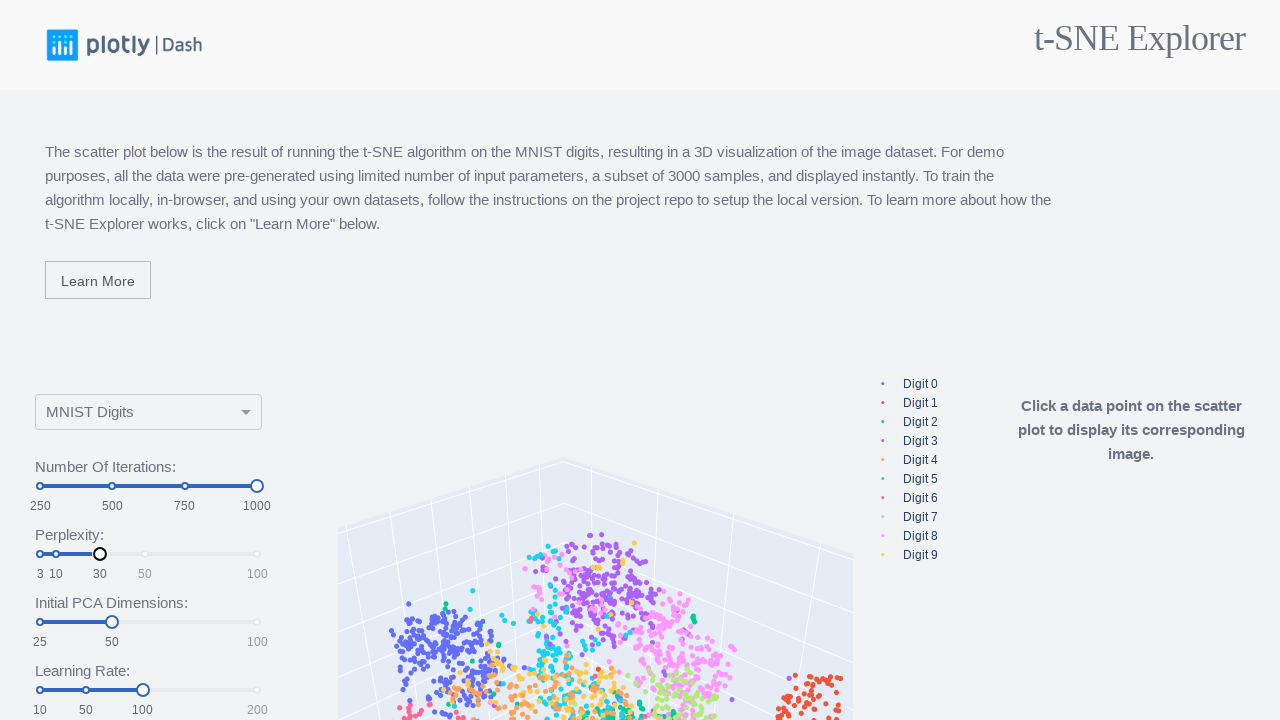

Clicked a step option on the second slider at (145, 554) on (//*[@class='rc-slider-step'])[2]/span >> nth=3
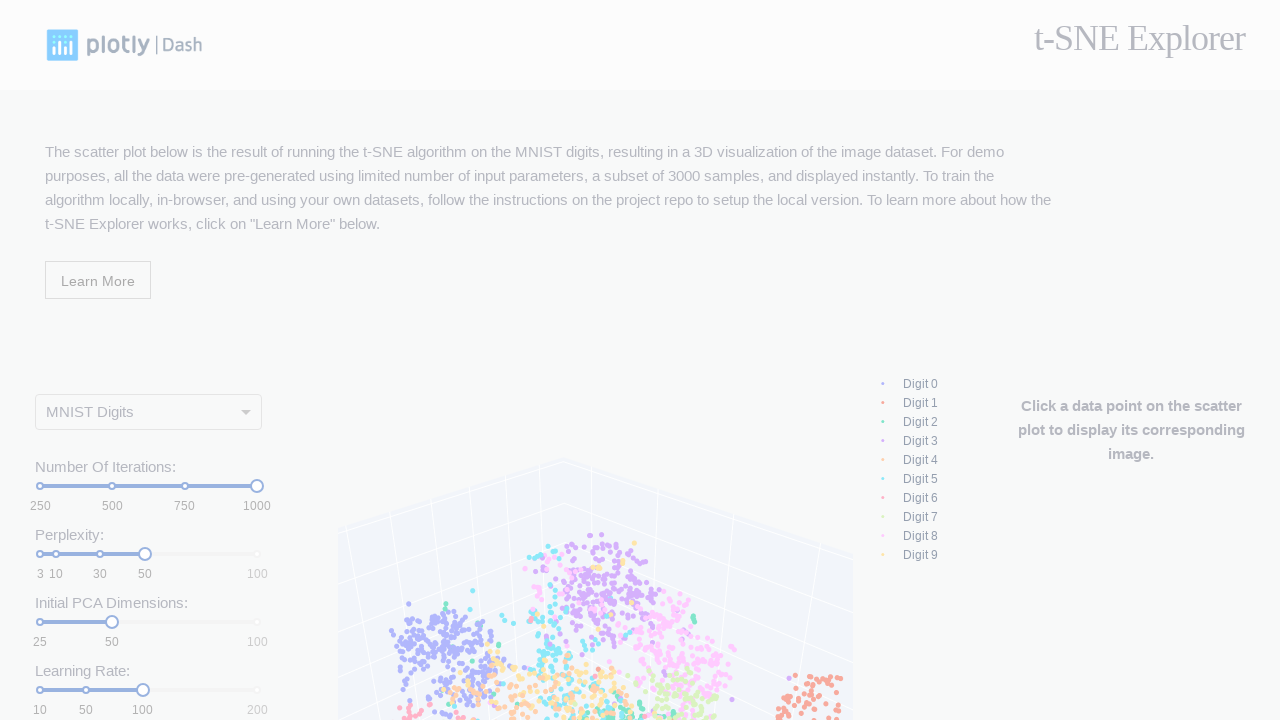

Waited 1 second for visualization to update after second slider click
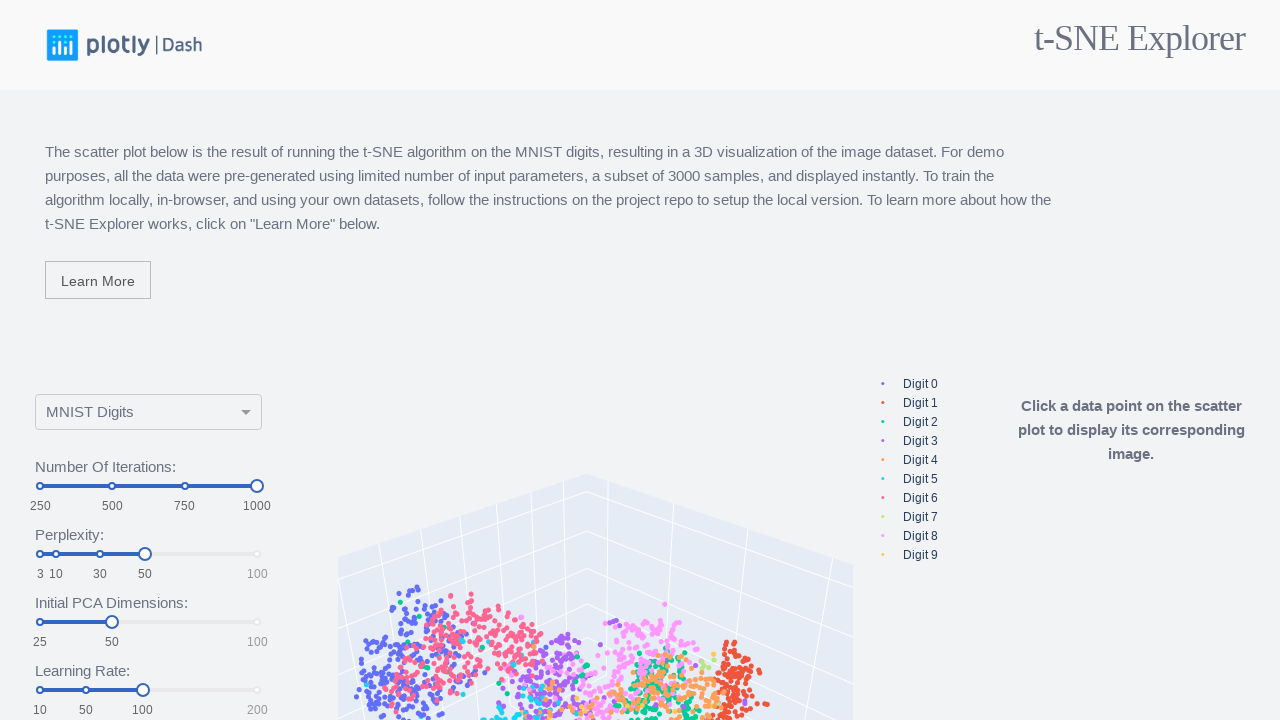

Clicked a step option on the second slider at (257, 554) on (//*[@class='rc-slider-step'])[2]/span >> nth=4
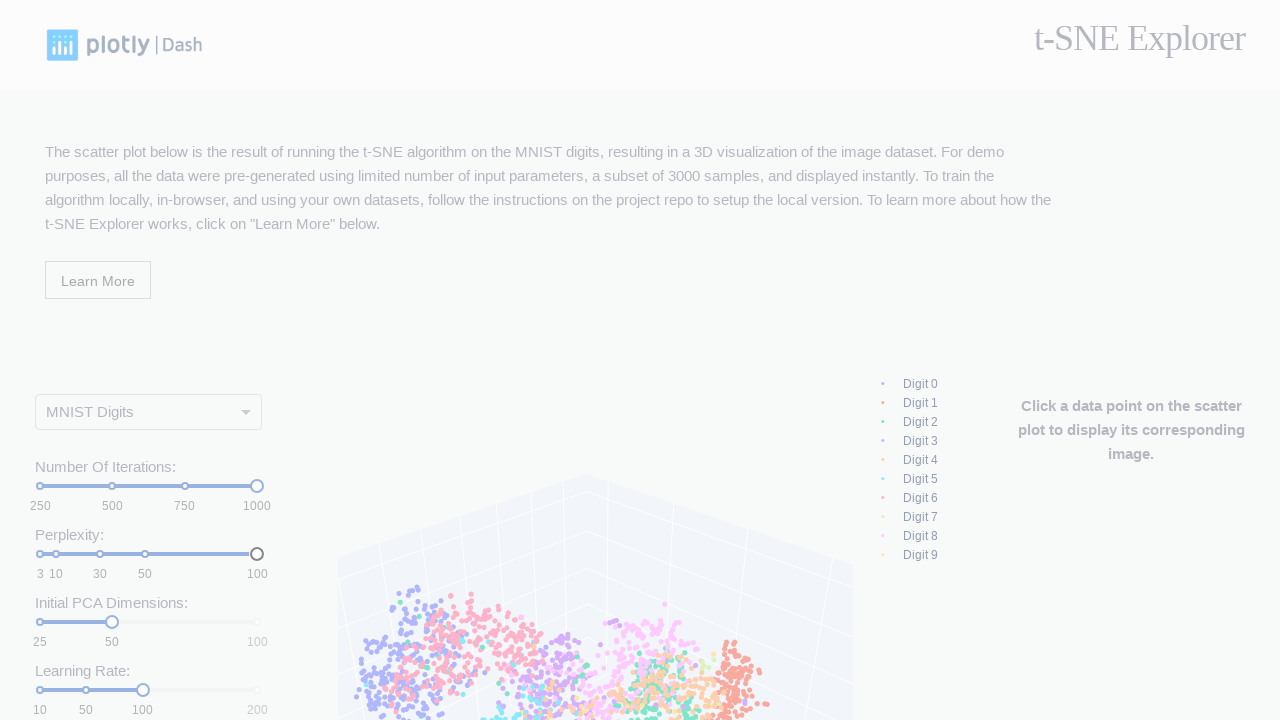

Waited 1 second for visualization to update after second slider click
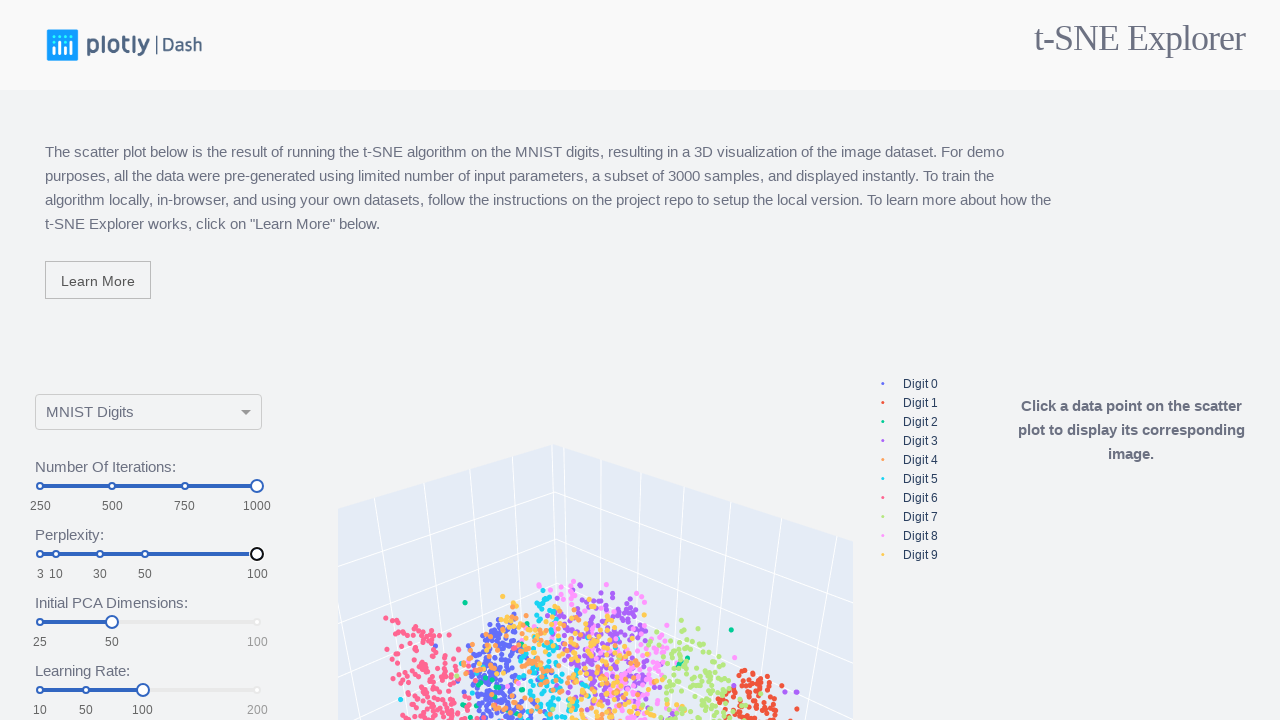

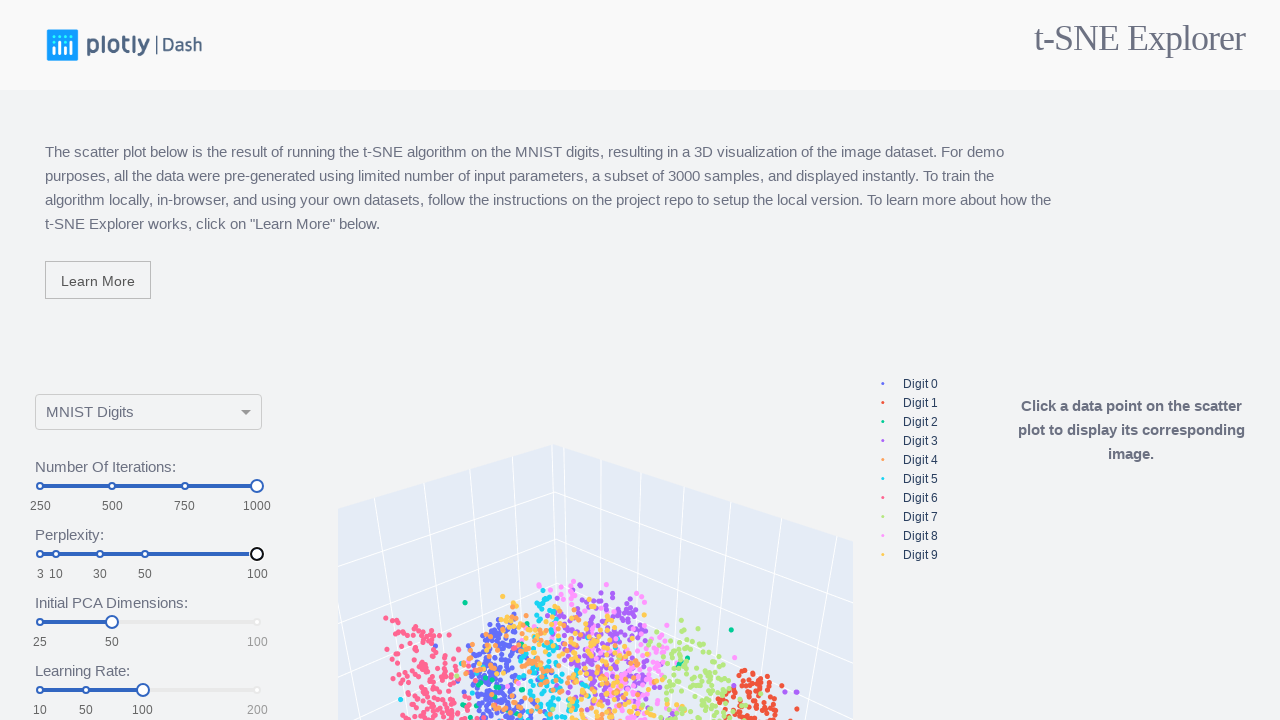